Tests opening a product from the product list widget by clicking on the first product item

Starting URL: http://intershop5.skillbox.ru/

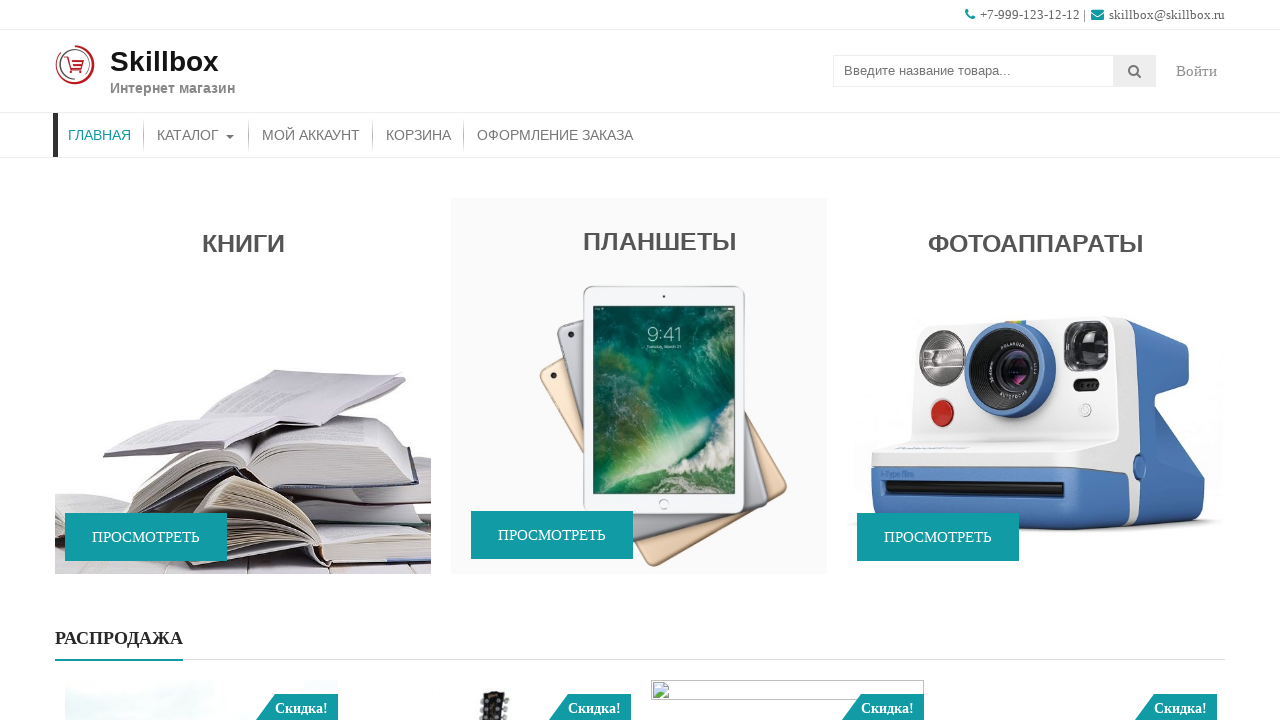

Clicked on catalog button to navigate to catalog page at (196, 135) on #menu-item-46
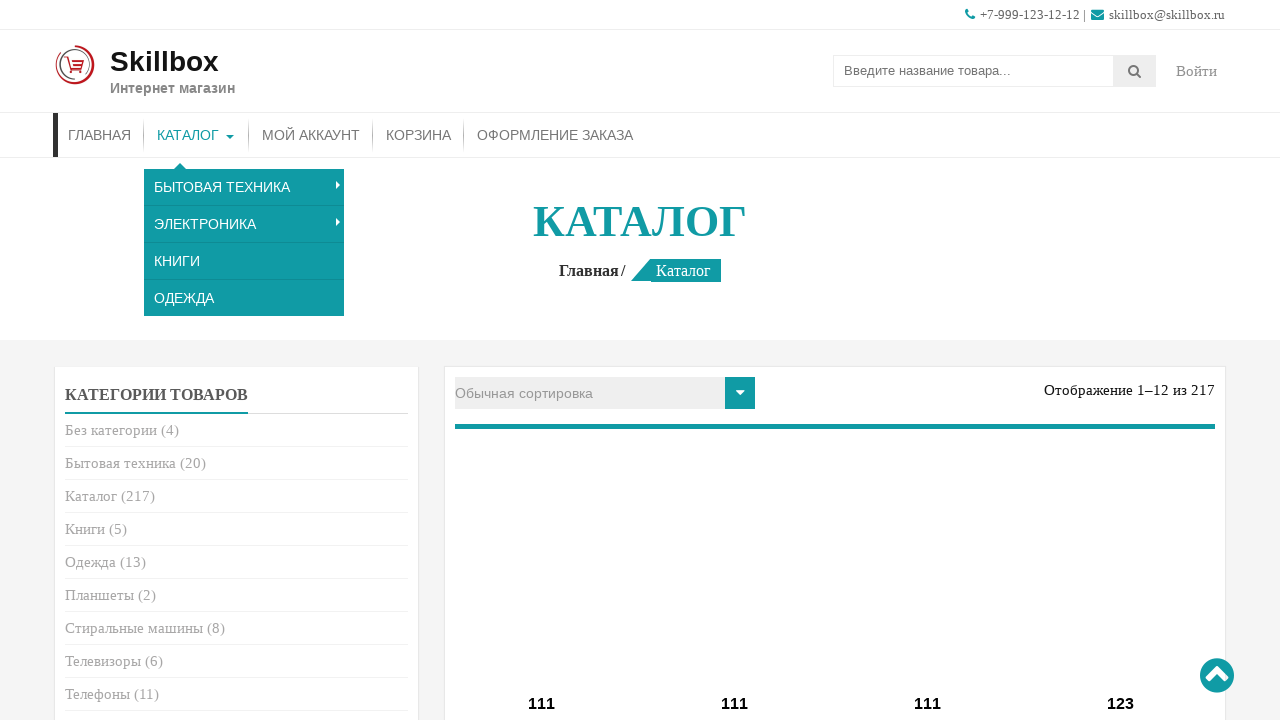

Clicked on first product item in the product list widget at (236, 361) on .product_list_widget li:first-child
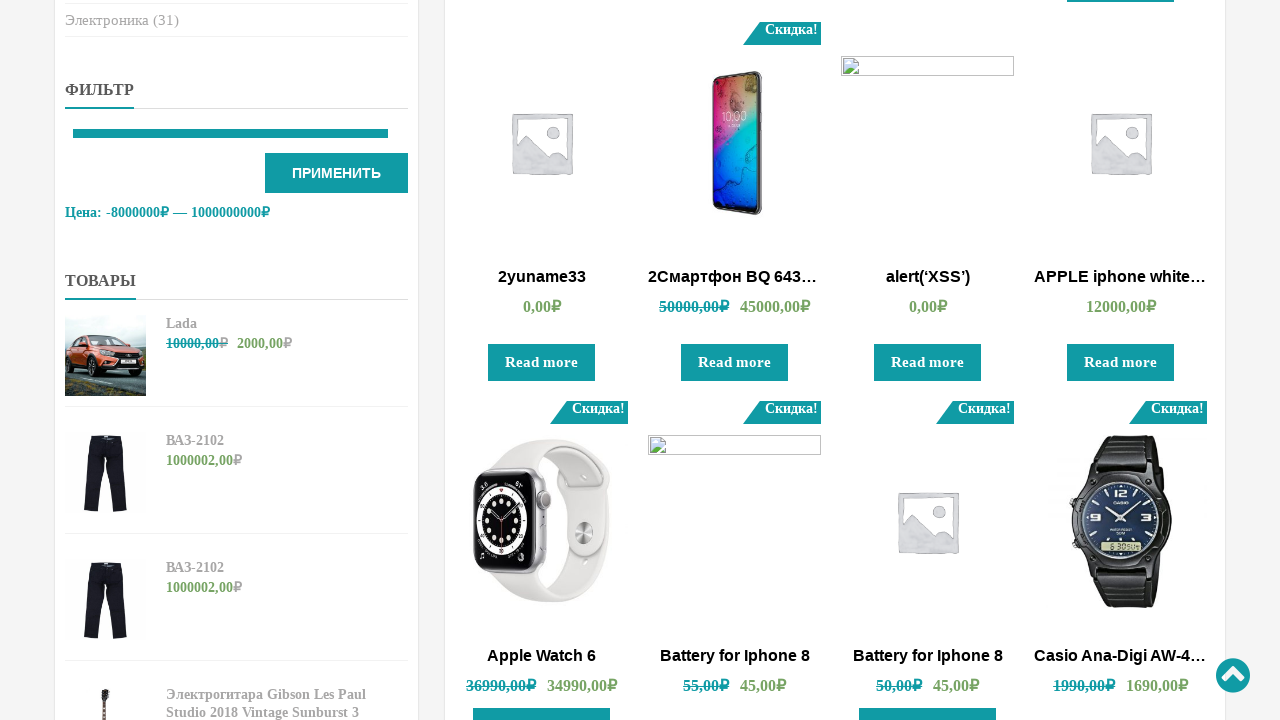

Product page content loaded successfully
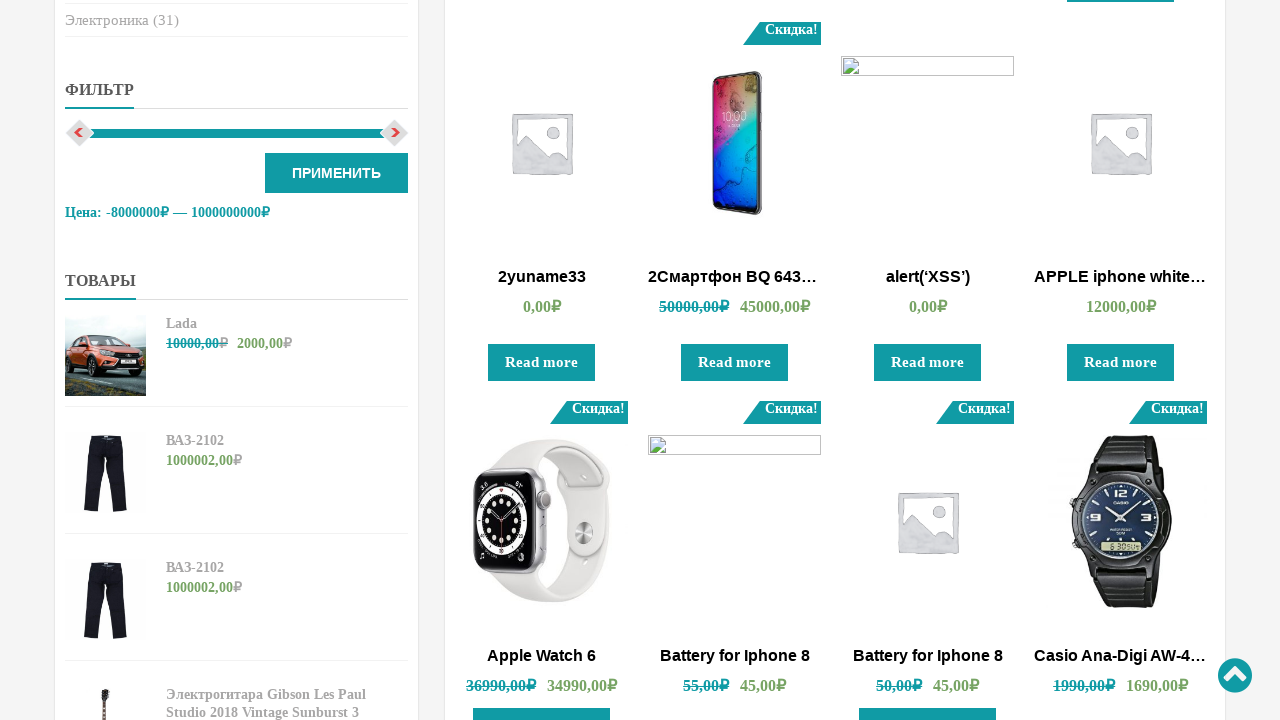

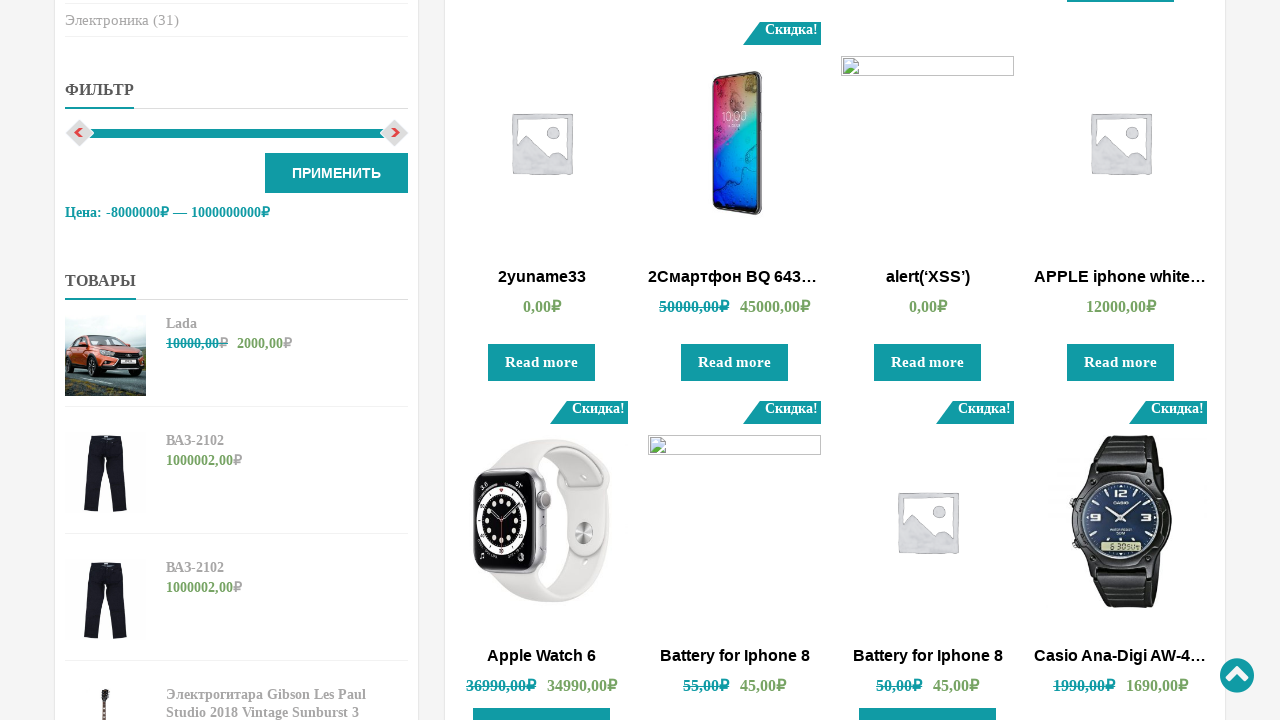